Tests a data types form by filling in personal information fields (name, address, contact details, job info) while leaving zip code empty, then verifies that the zip code field shows an error state and all other fields show success state after submission.

Starting URL: https://bonigarcia.dev/selenium-webdriver-java/data-types.html

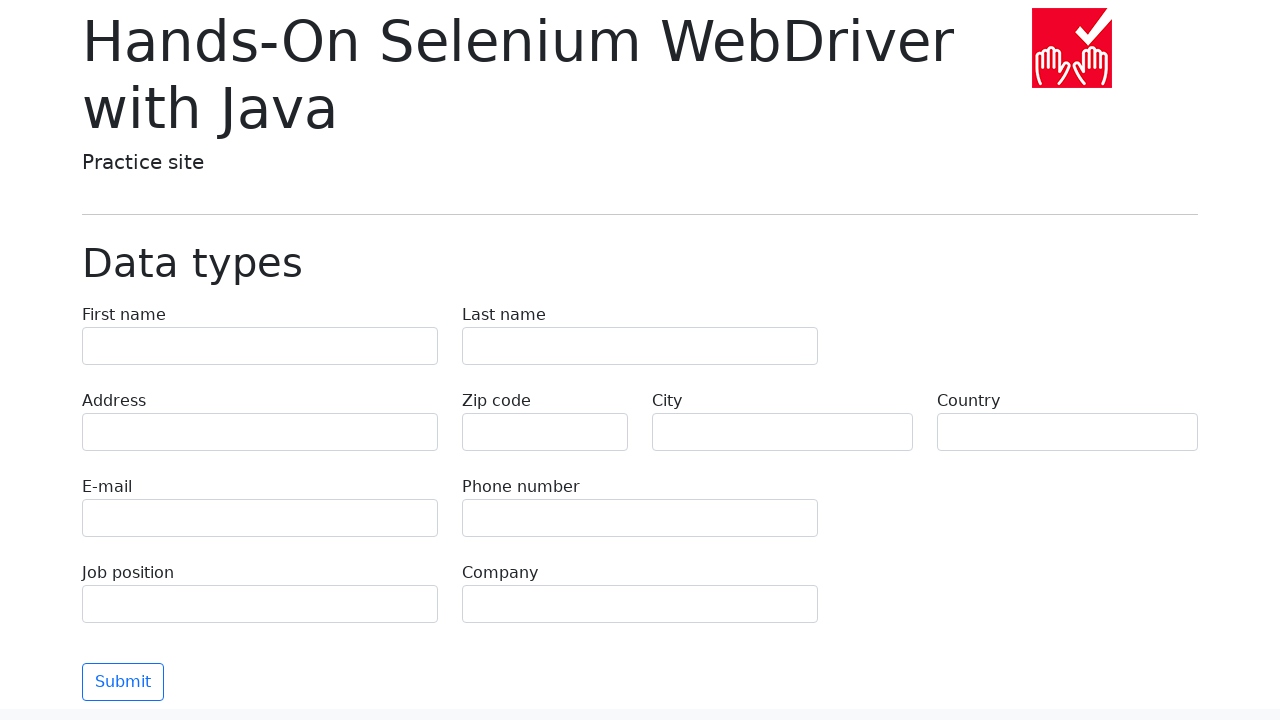

Filled first name field with 'Иван' on input[name='first-name']
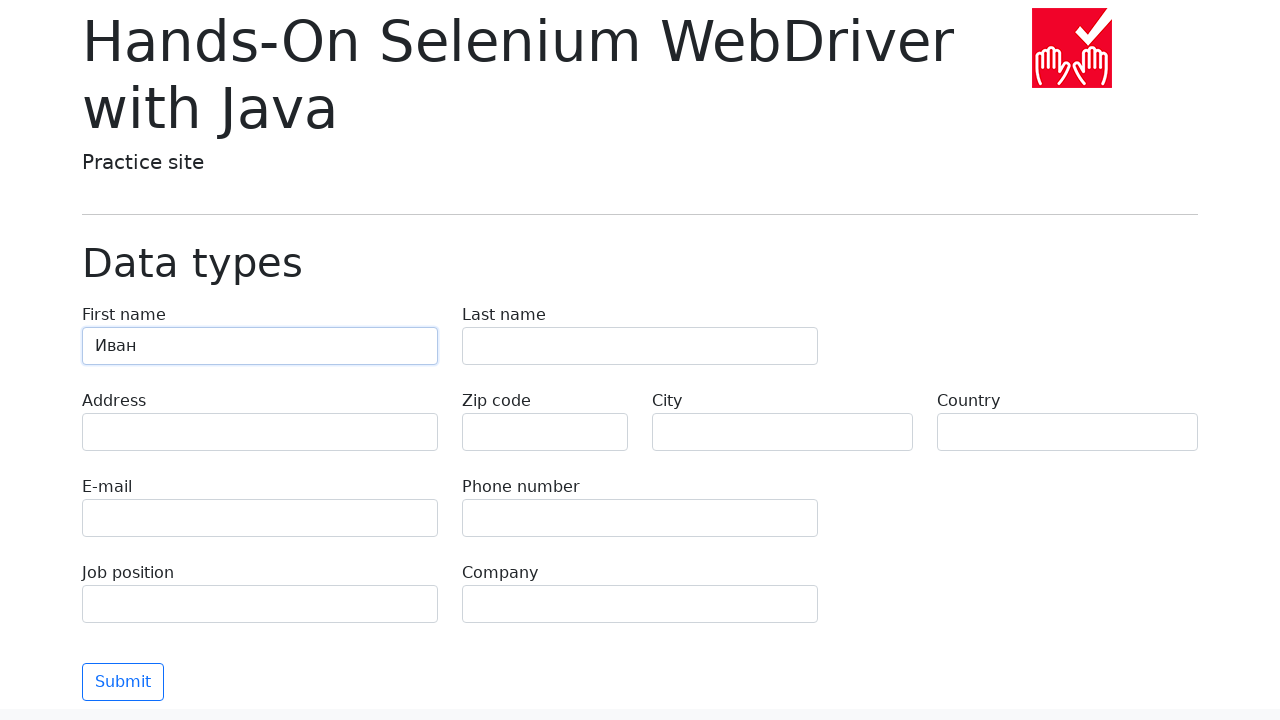

Filled last name field with 'Петров' on input[name='last-name']
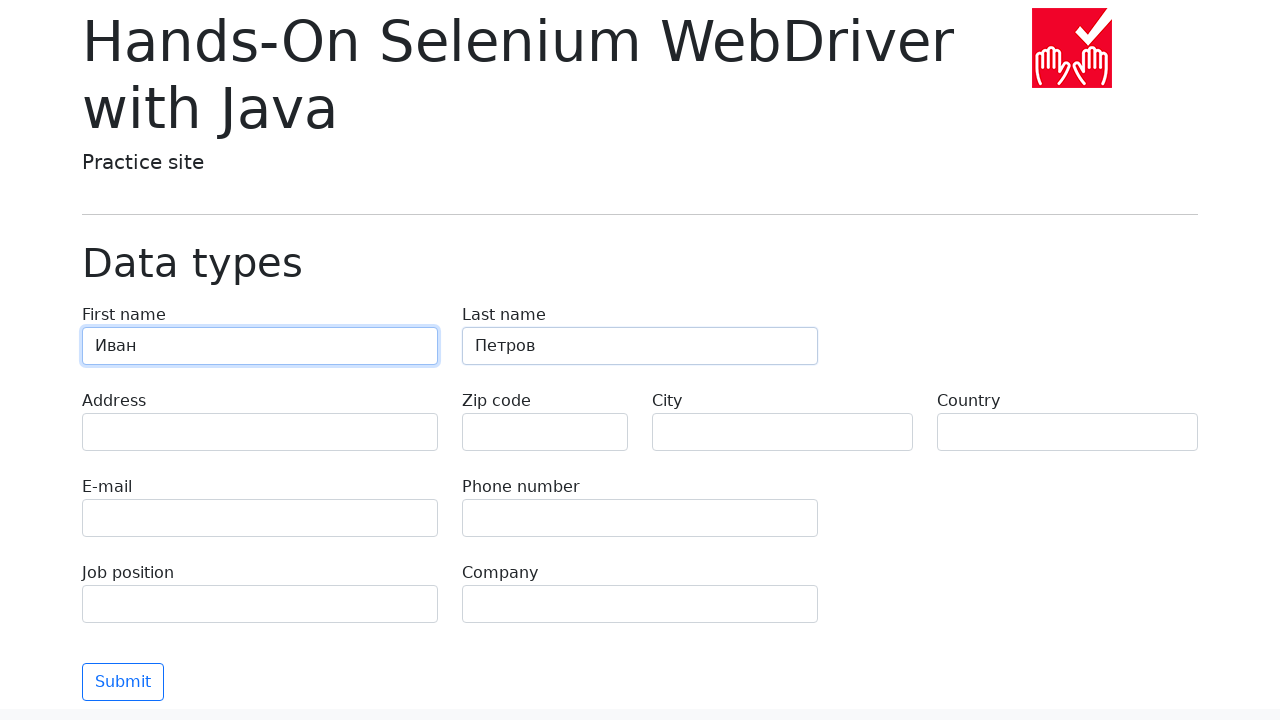

Filled address field with 'Ленина, 55-3' on input[name='address']
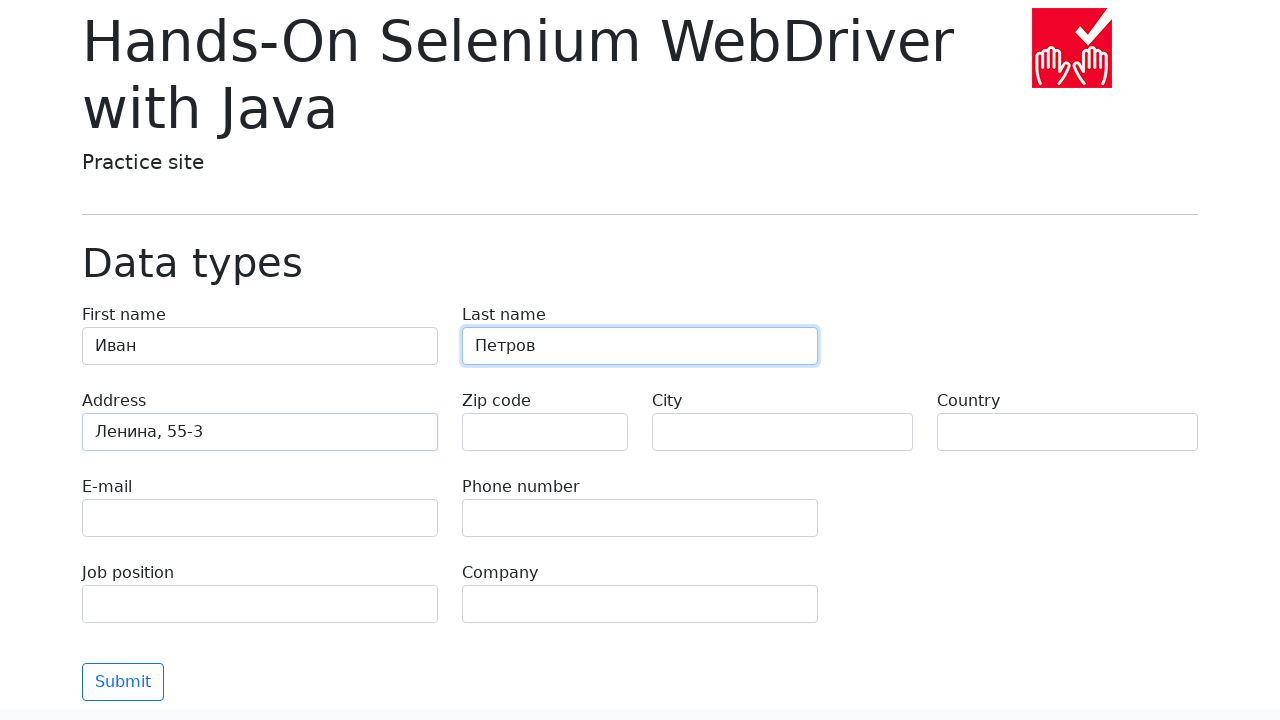

Filled city field with 'Москва' on input[name='city']
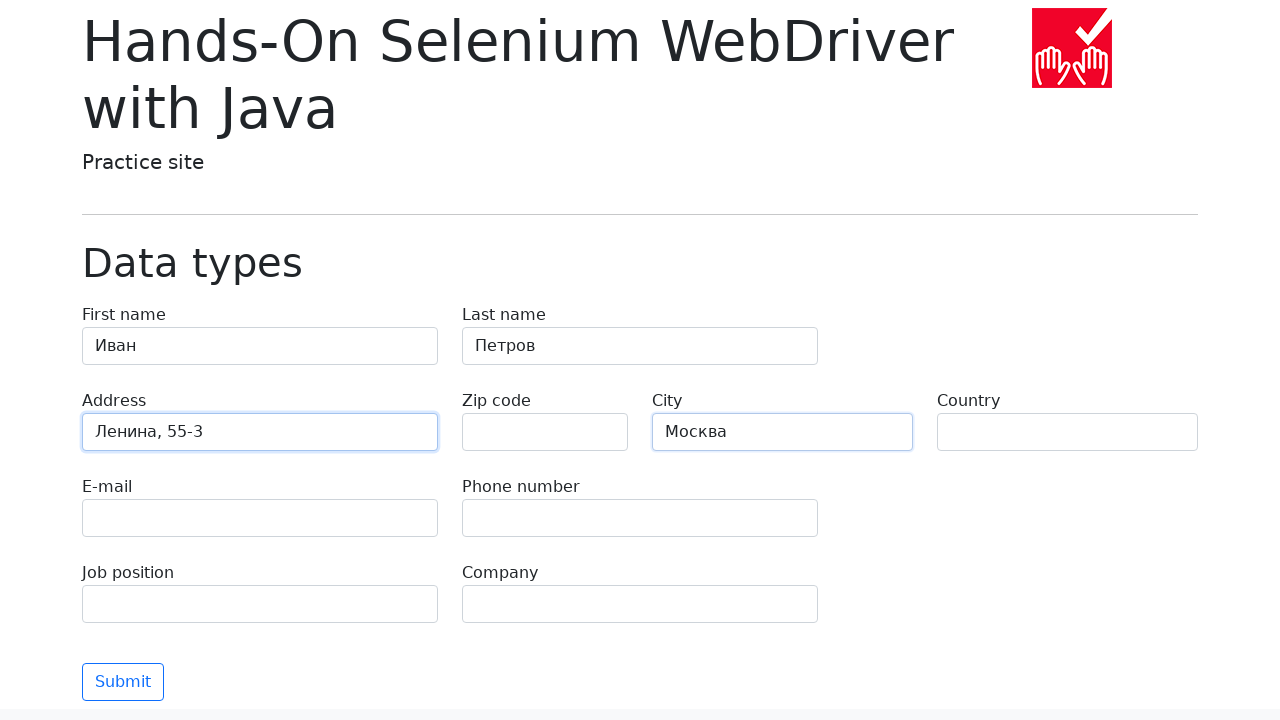

Filled country field with 'Россия' on input[name='country']
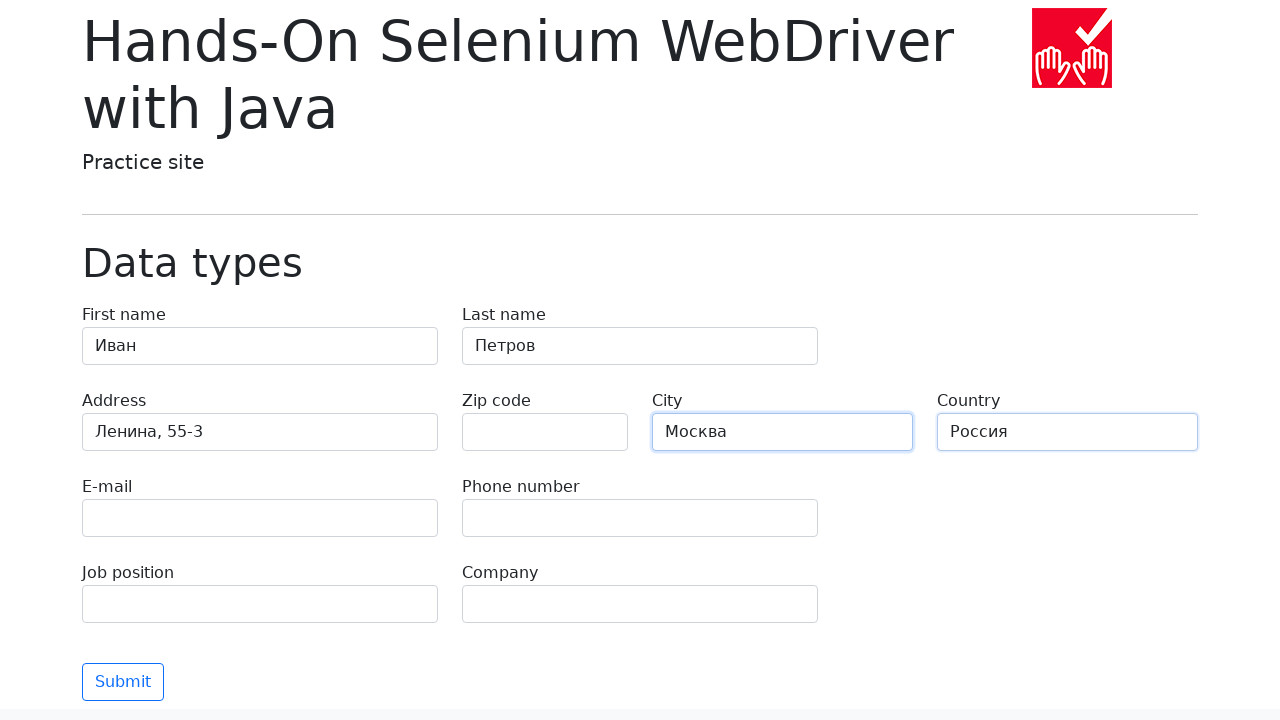

Filled email field with 'test@skypro.com' on input[name='e-mail']
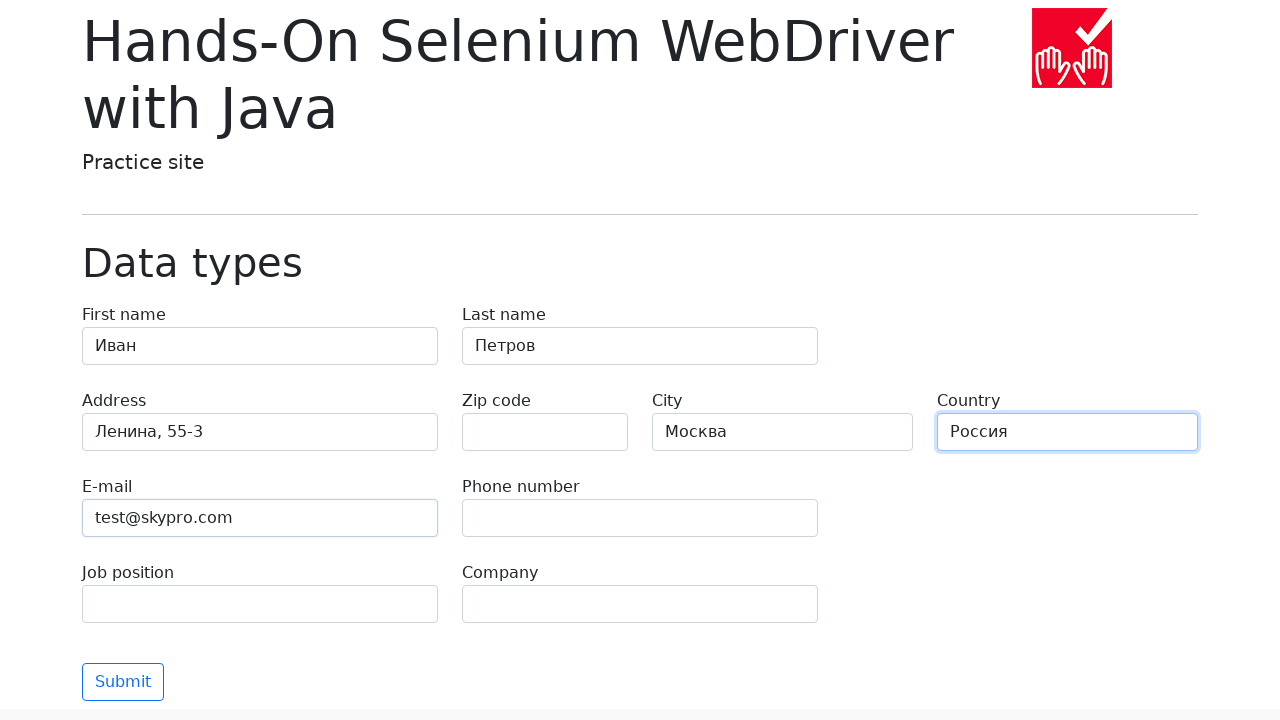

Filled phone field with '+7985899998787' on input[name='phone']
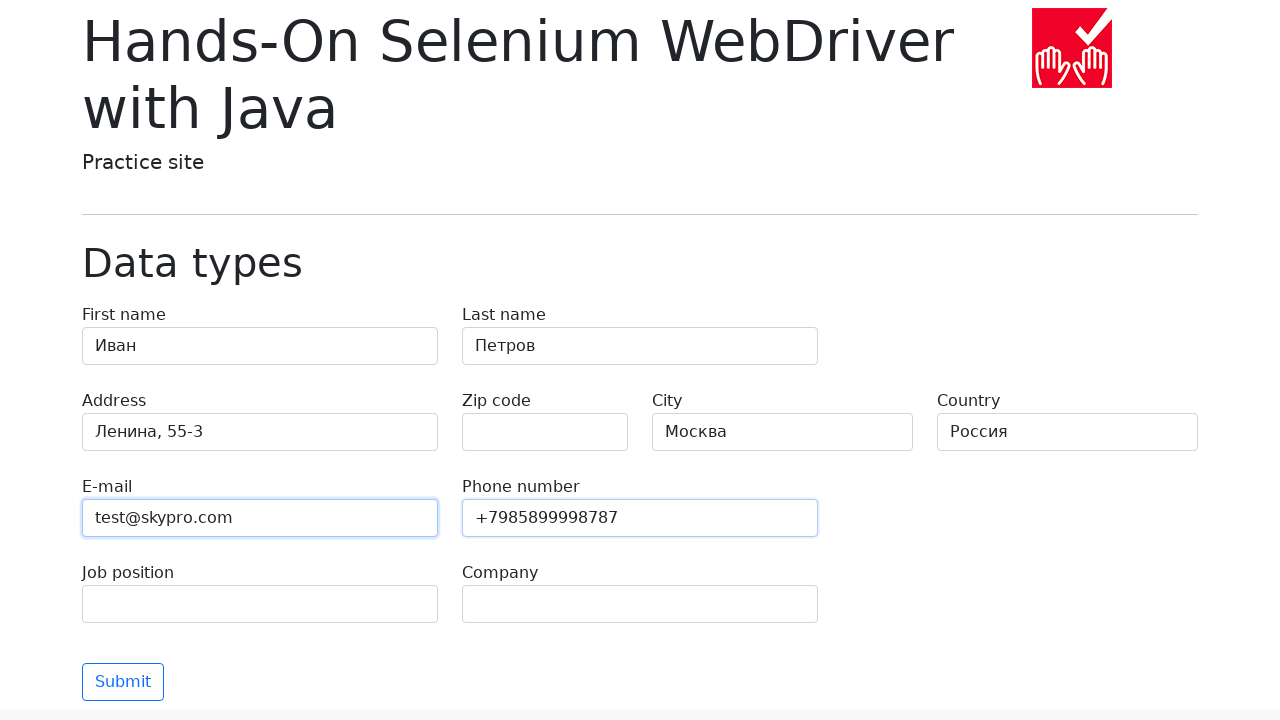

Filled job position field with 'QA' on input[name='job-position']
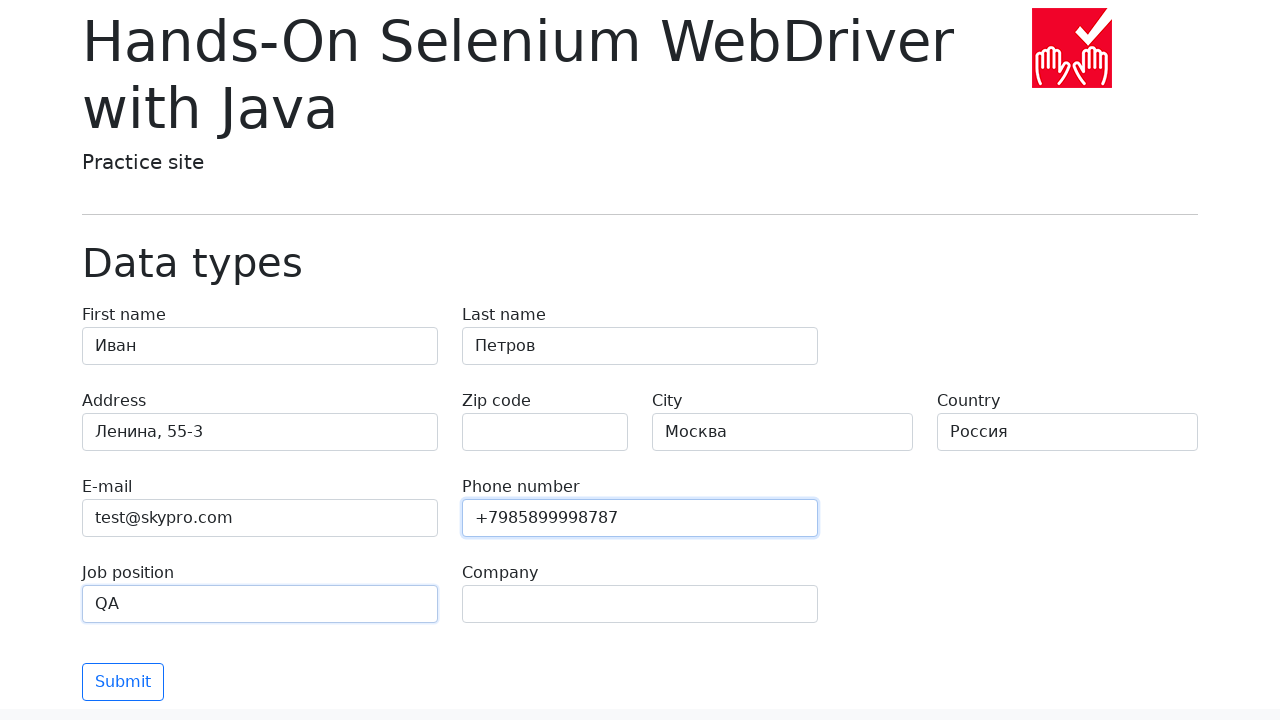

Filled company field with 'SkyPro' on input[name='company']
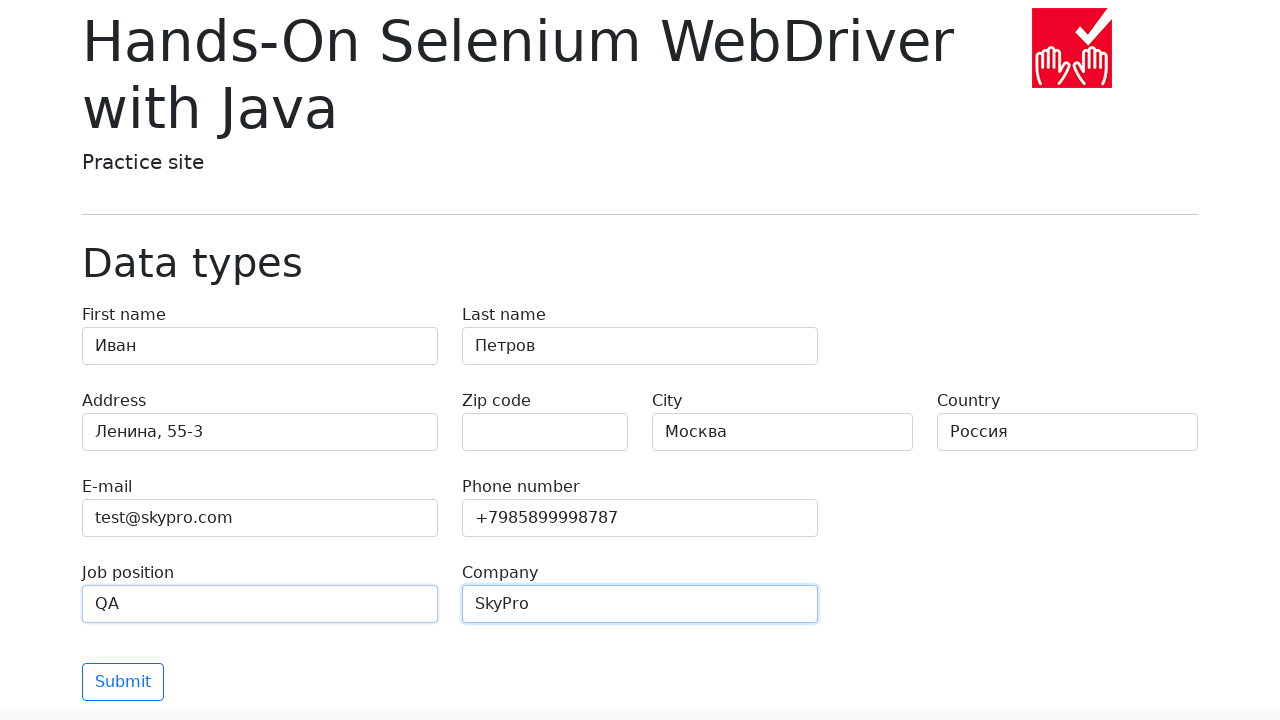

Clicked submit button to submit the form at (123, 682) on button[type='submit']
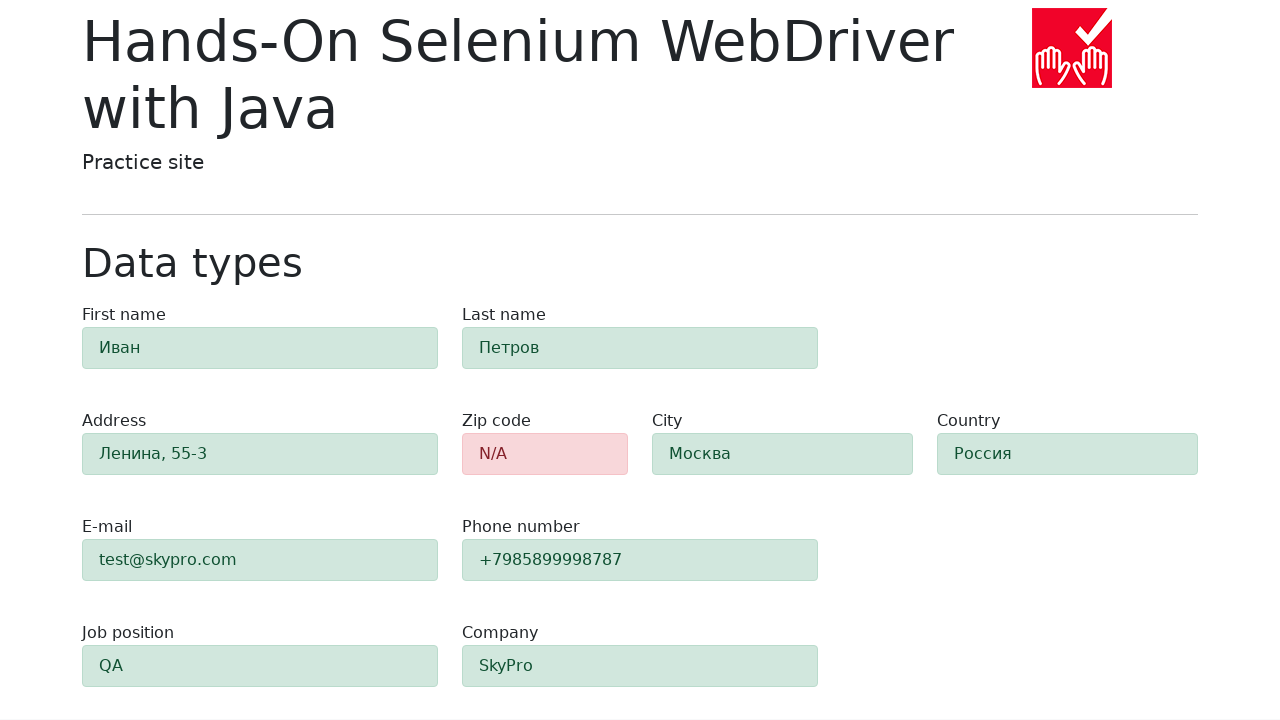

Verified zip code field shows error state (alert-danger)
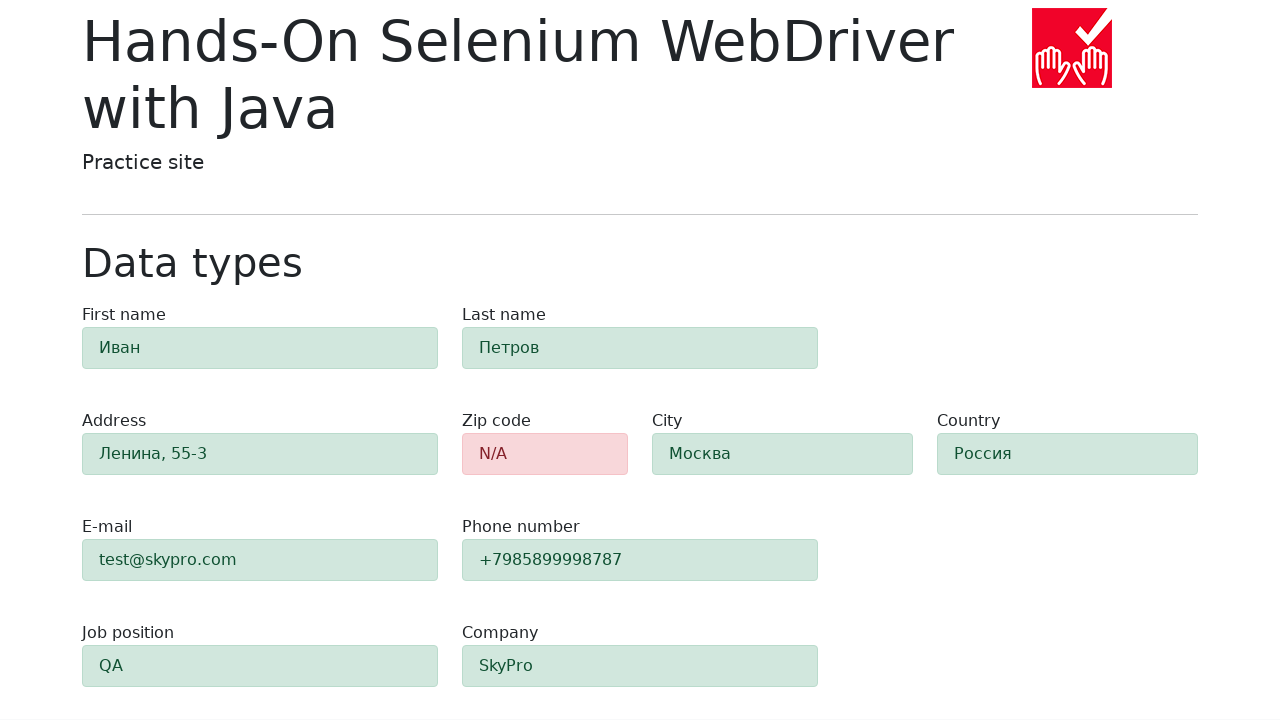

Verified #first-name field shows success state (alert-success)
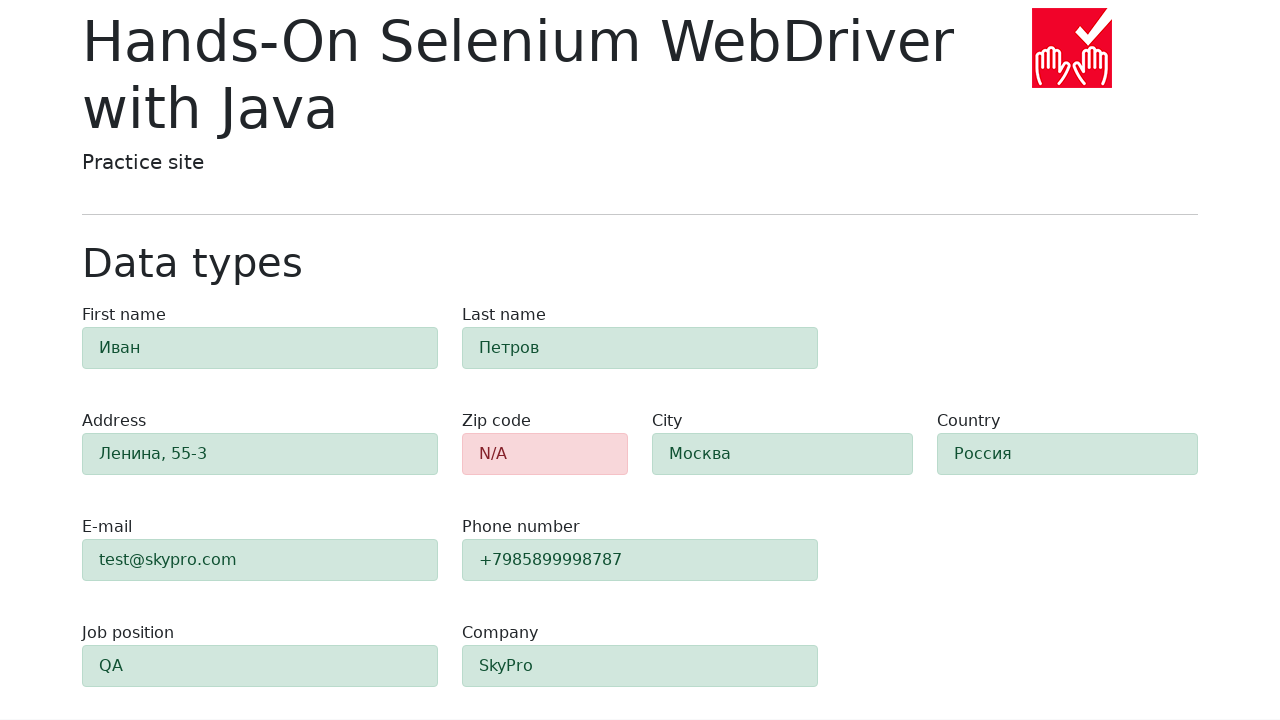

Verified #last-name field shows success state (alert-success)
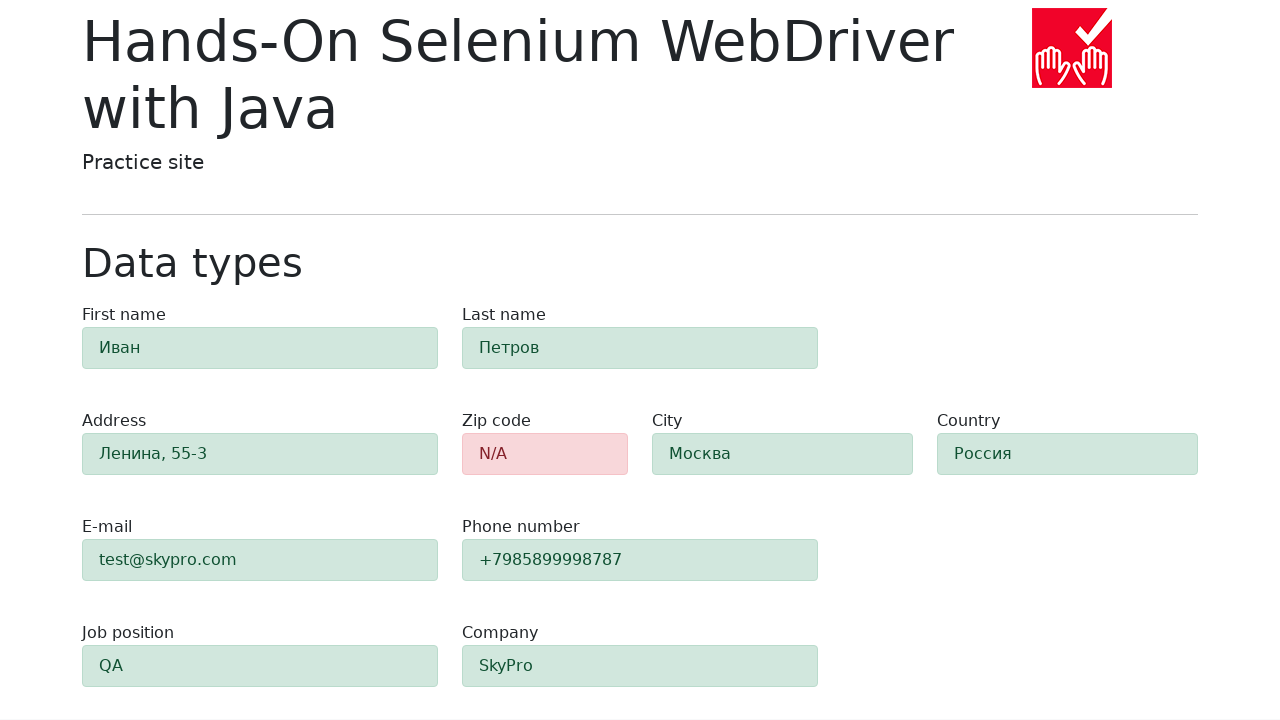

Verified #address field shows success state (alert-success)
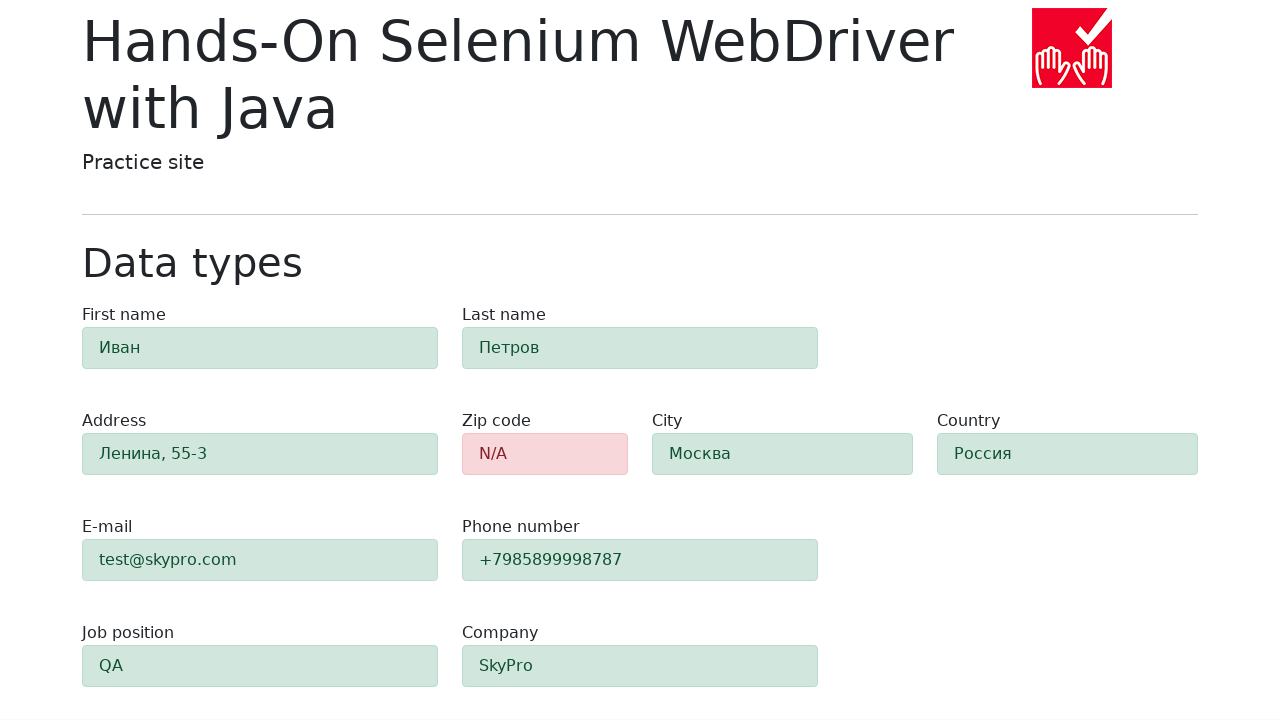

Verified #city field shows success state (alert-success)
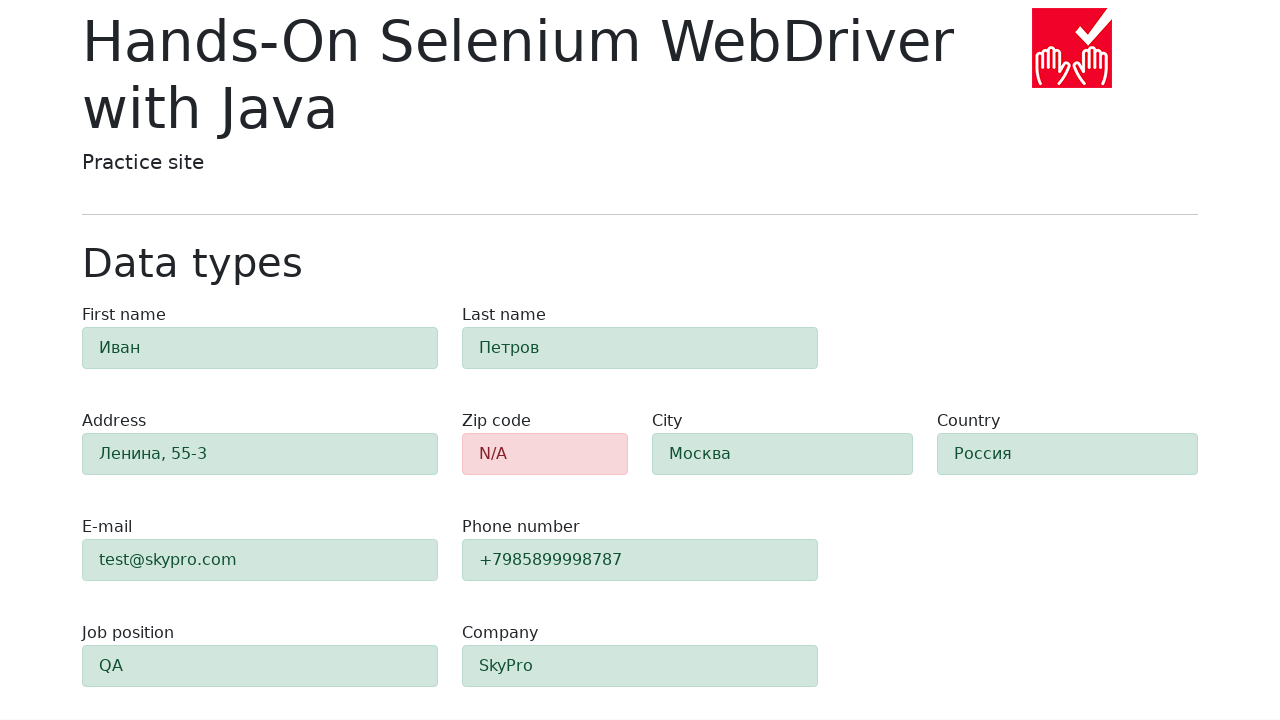

Verified #country field shows success state (alert-success)
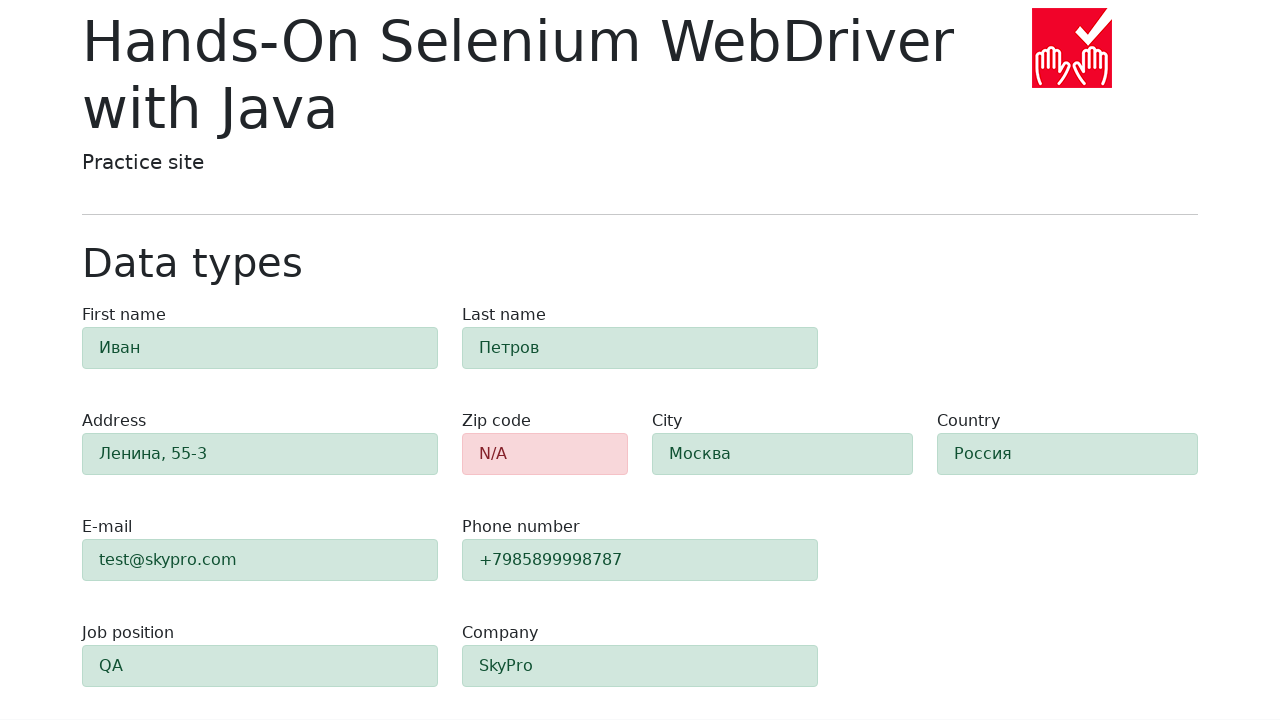

Verified #e-mail field shows success state (alert-success)
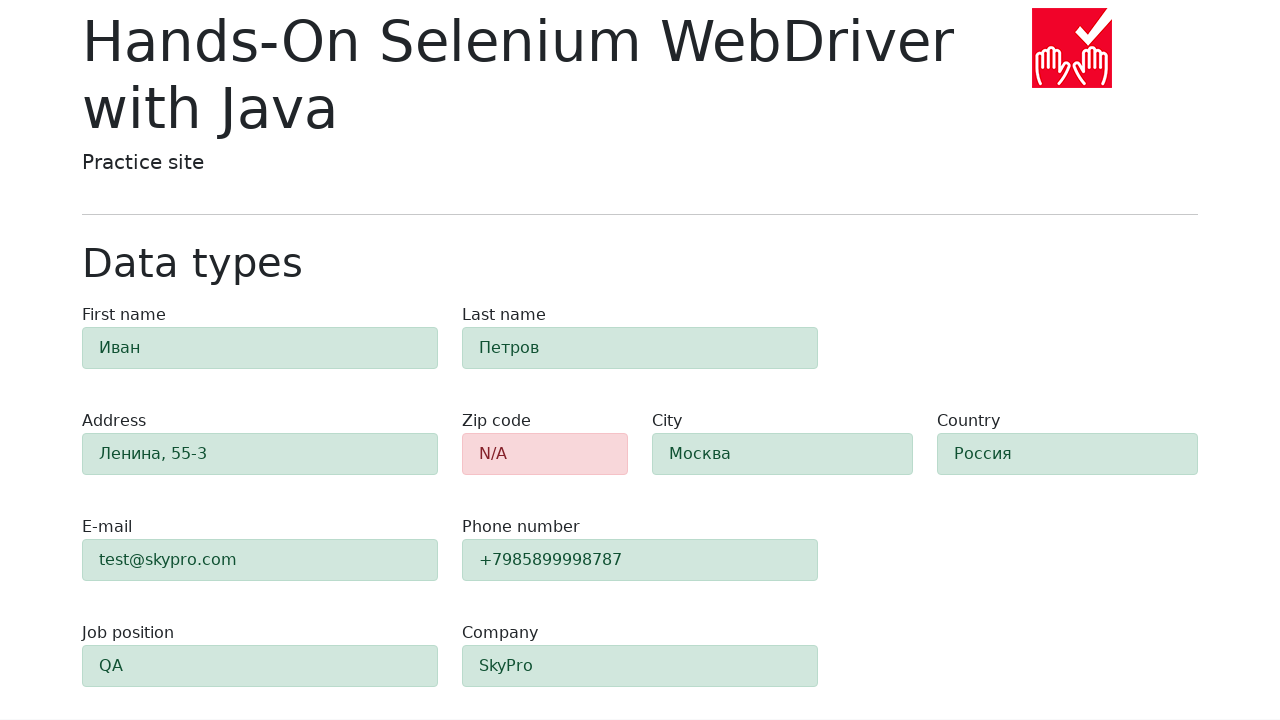

Verified #phone field shows success state (alert-success)
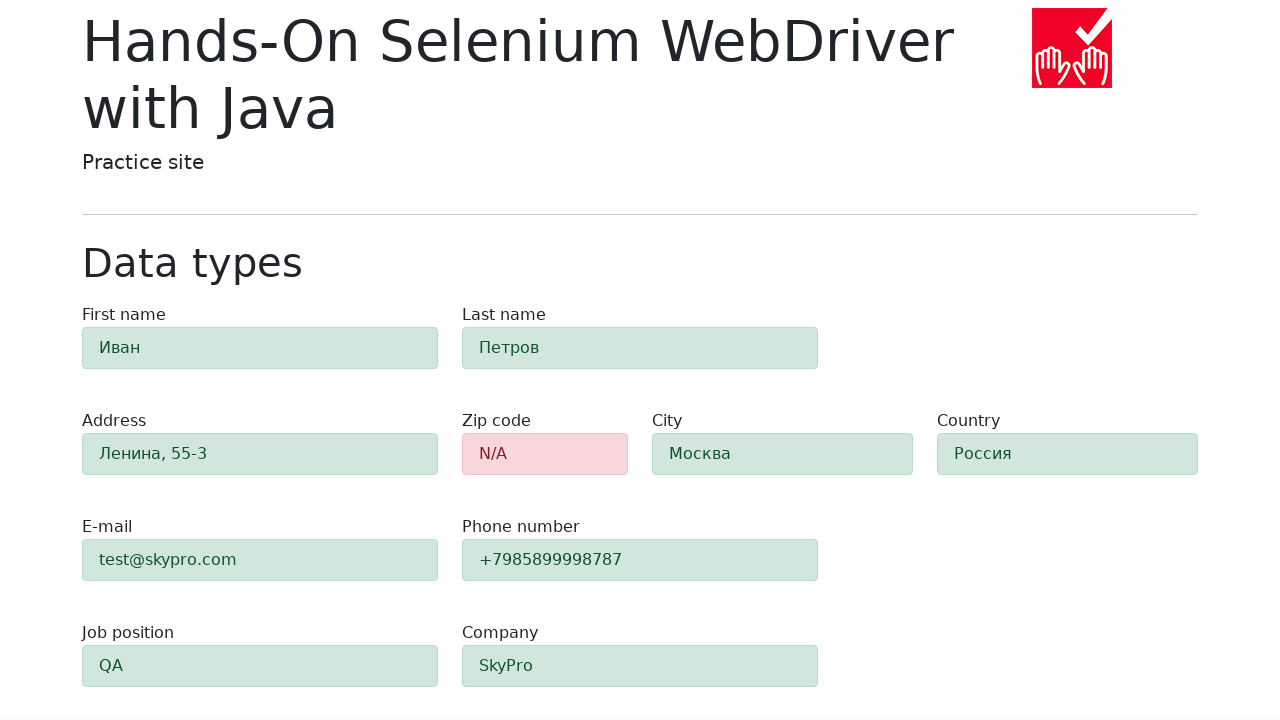

Verified #company field shows success state (alert-success)
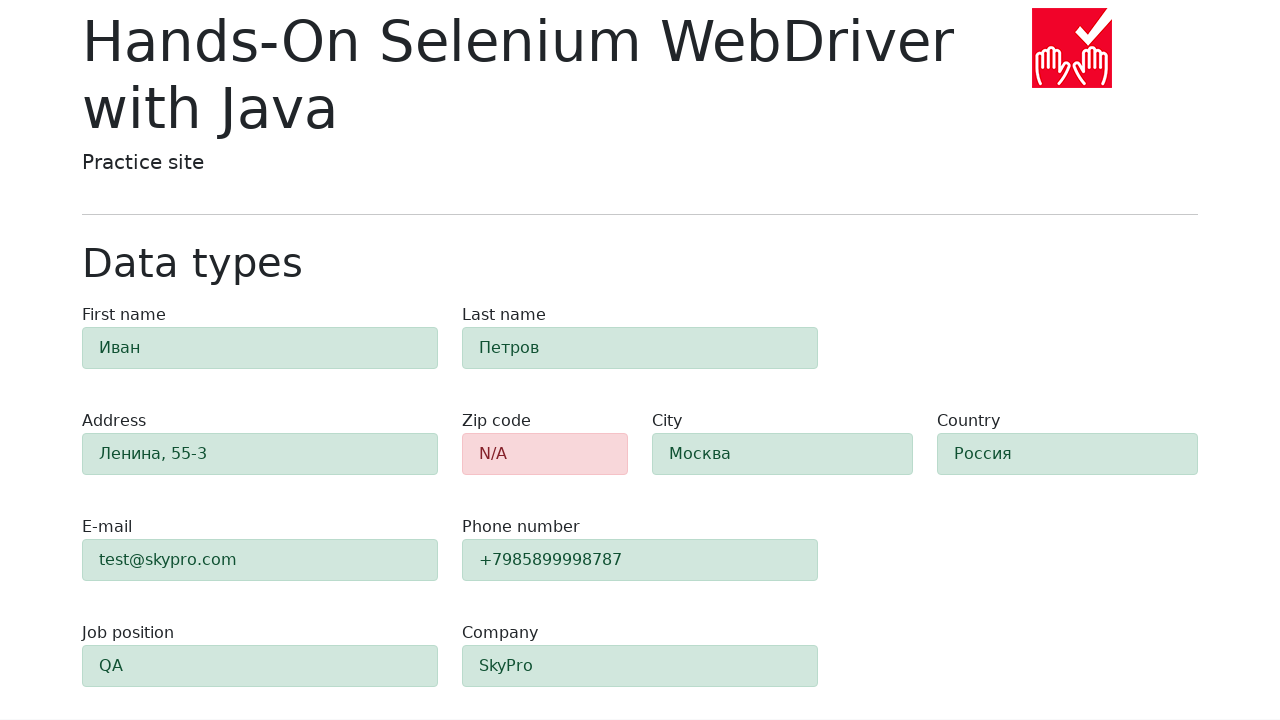

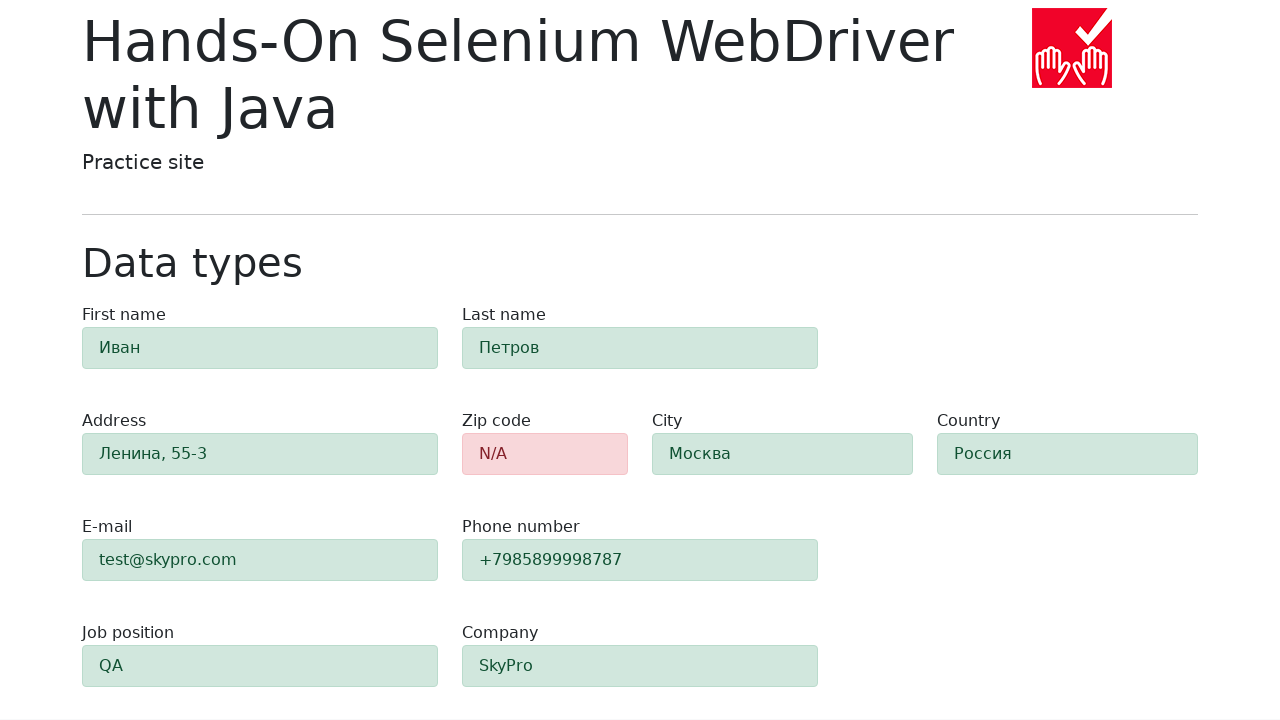